Navigates to PTT Boy-Girl board and clicks the "previous page" button three times, taking screenshots after each click

Starting URL: http://www.ptt.cc/bbs/Boy-Girl/

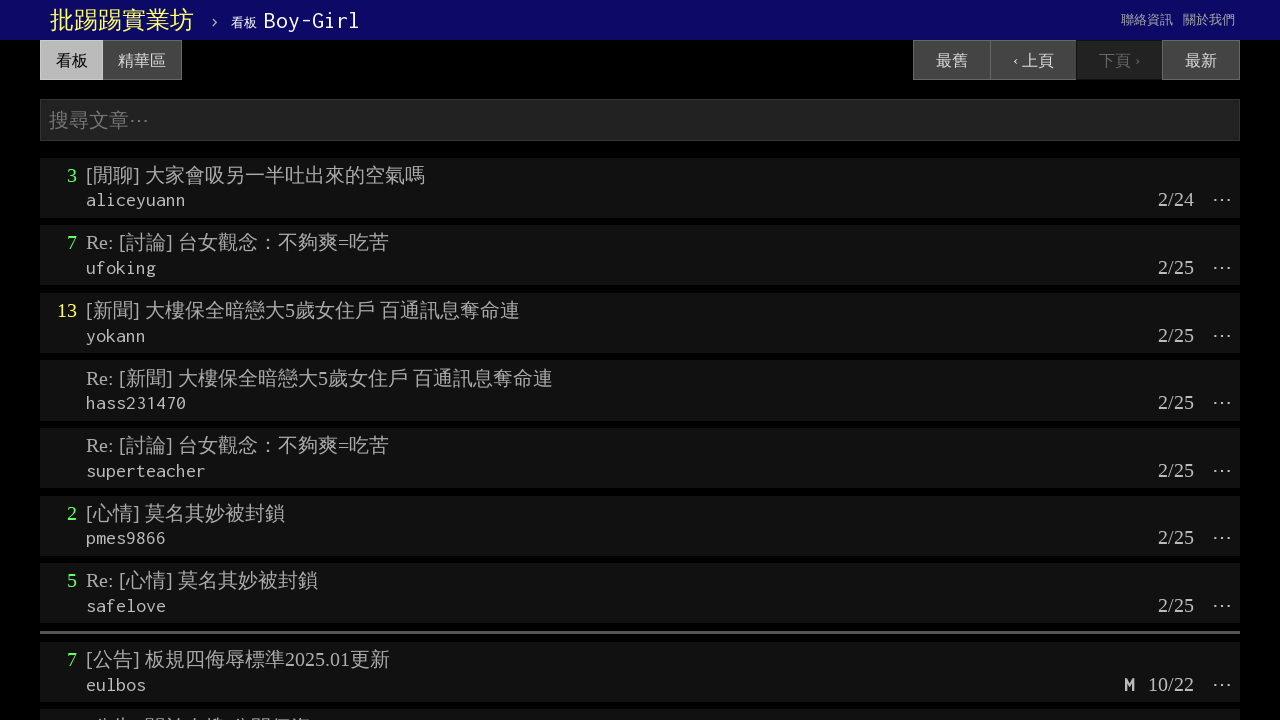

Navigated to PTT Boy-Girl board
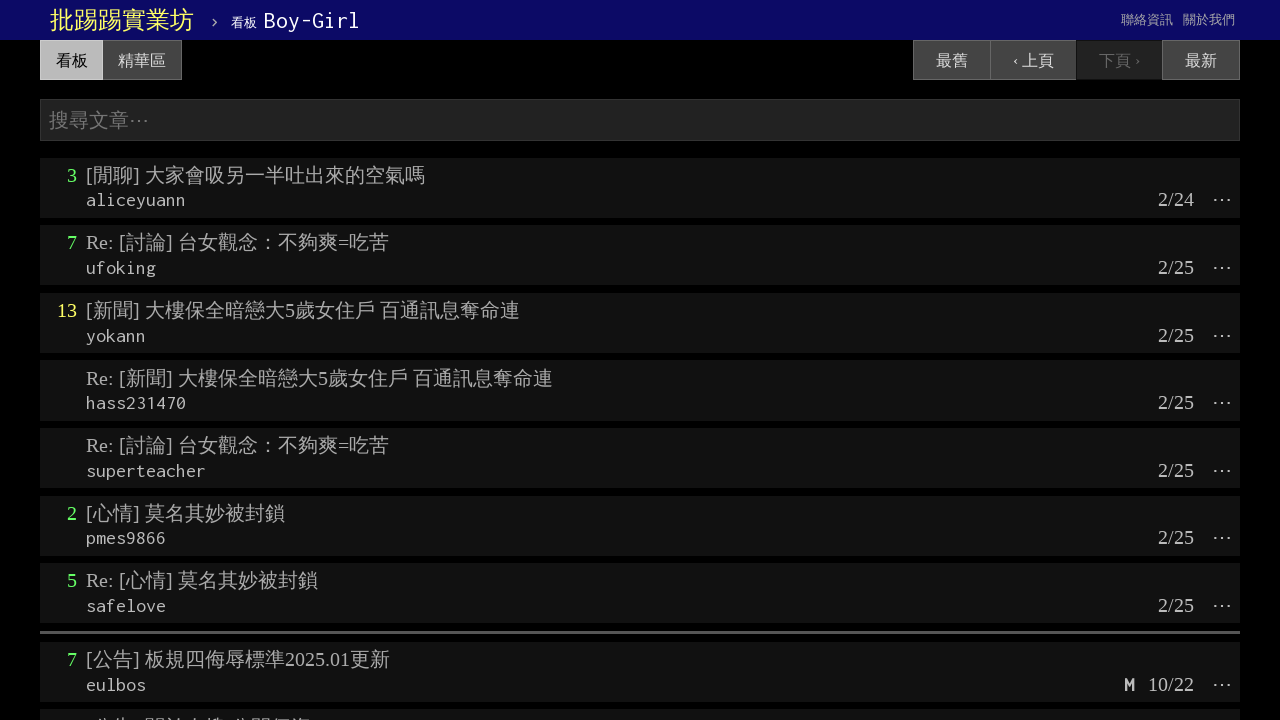

Clicked 'previous page' button (iteration 1) at (1033, 60) on xpath=//a[contains(text(),"上頁")]
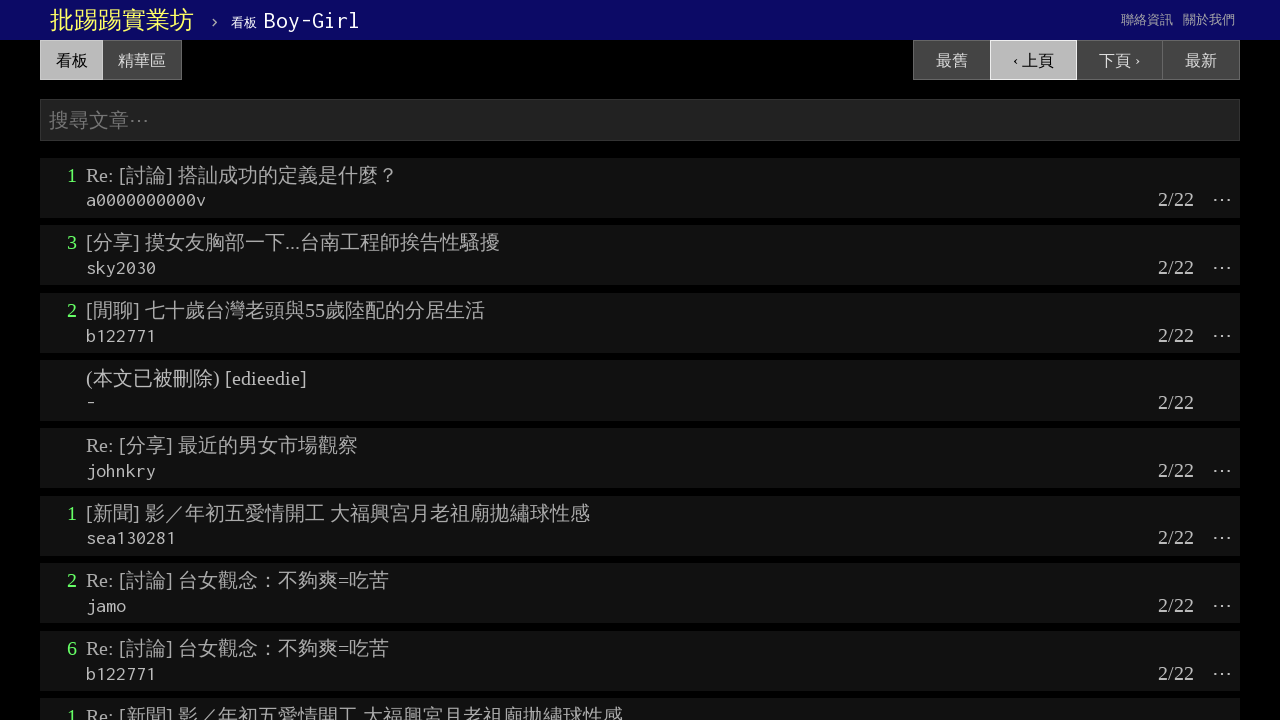

Page loaded after clicking previous (iteration 1)
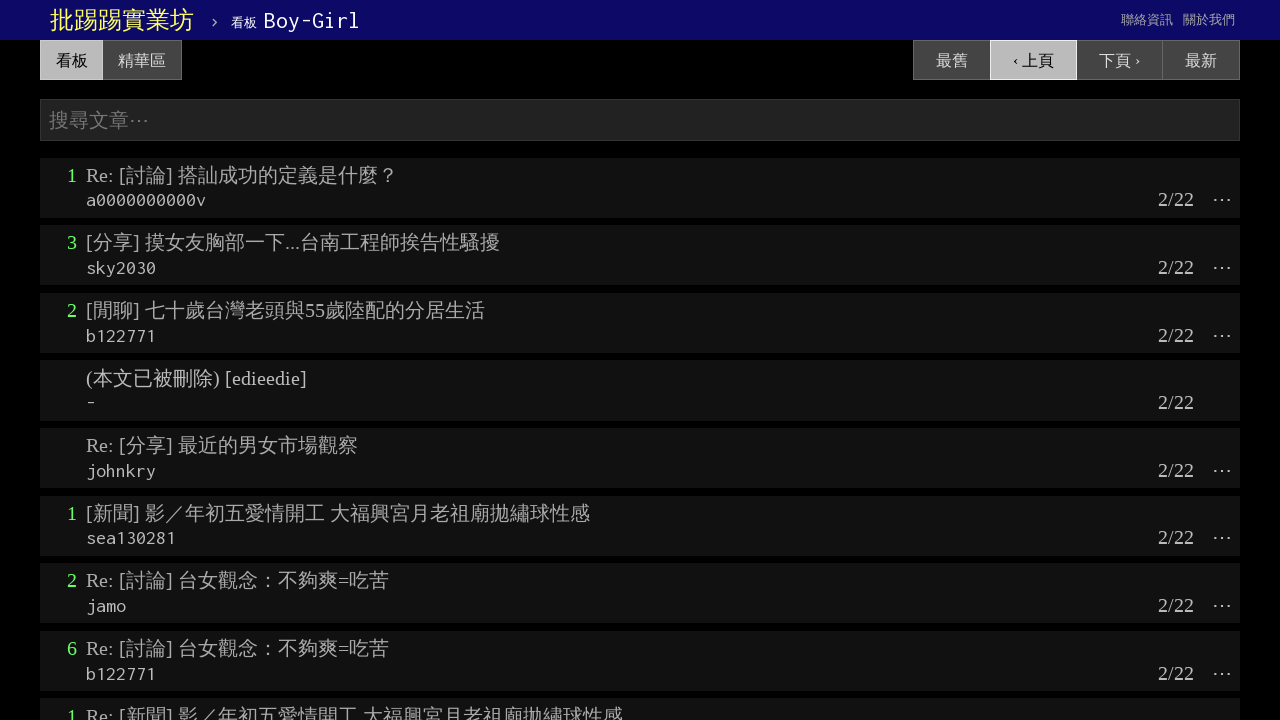

Clicked 'previous page' button (iteration 2) at (1033, 60) on xpath=//a[contains(text(),"上頁")]
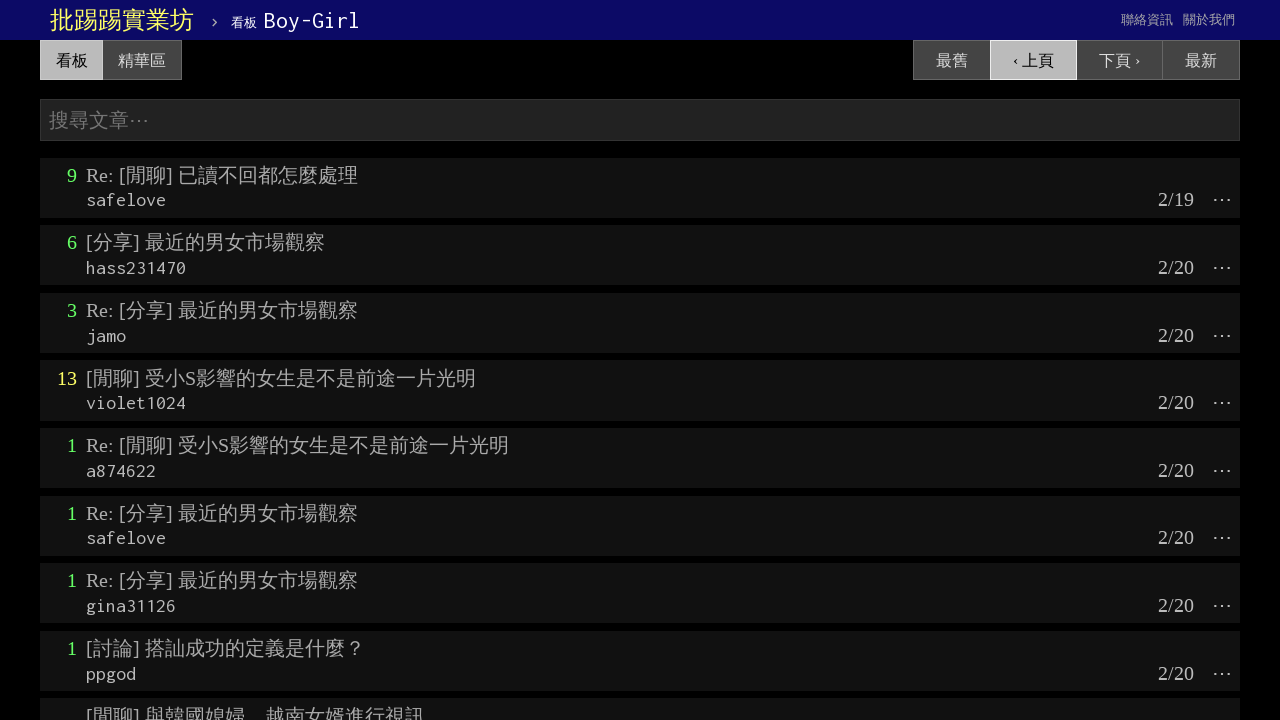

Page loaded after clicking previous (iteration 2)
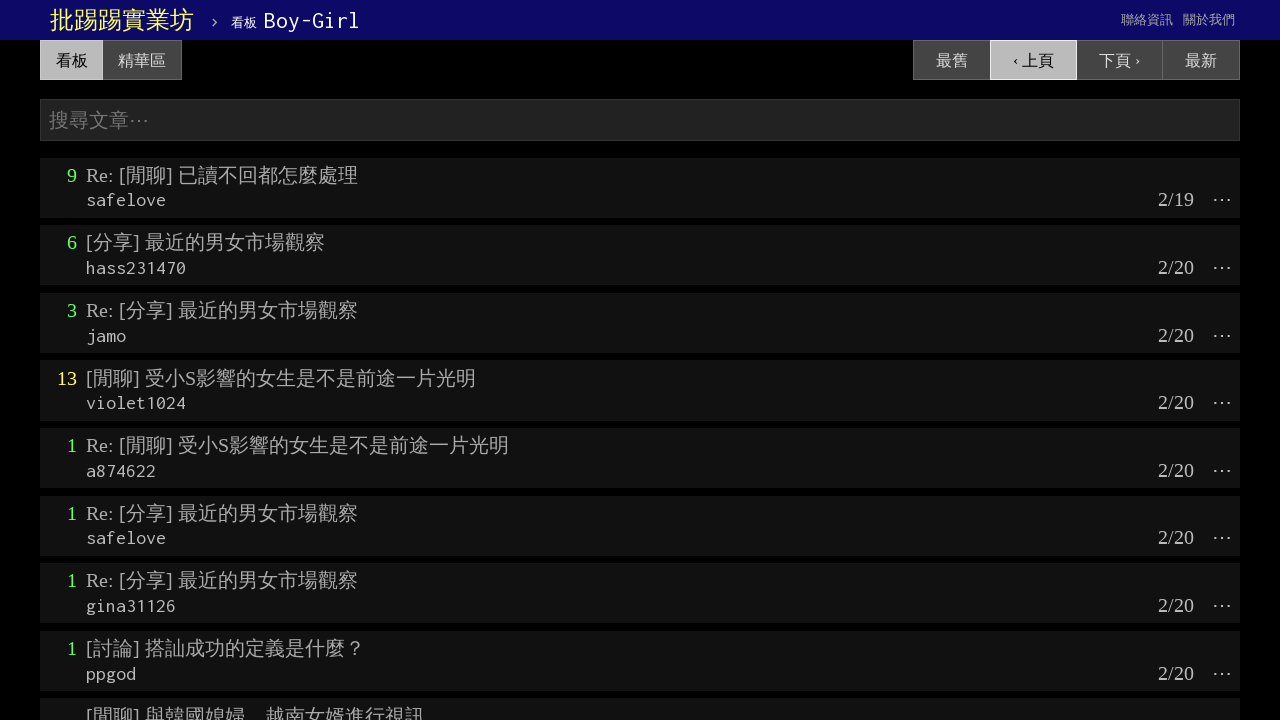

Clicked 'previous page' button (iteration 3) at (1033, 60) on xpath=//a[contains(text(),"上頁")]
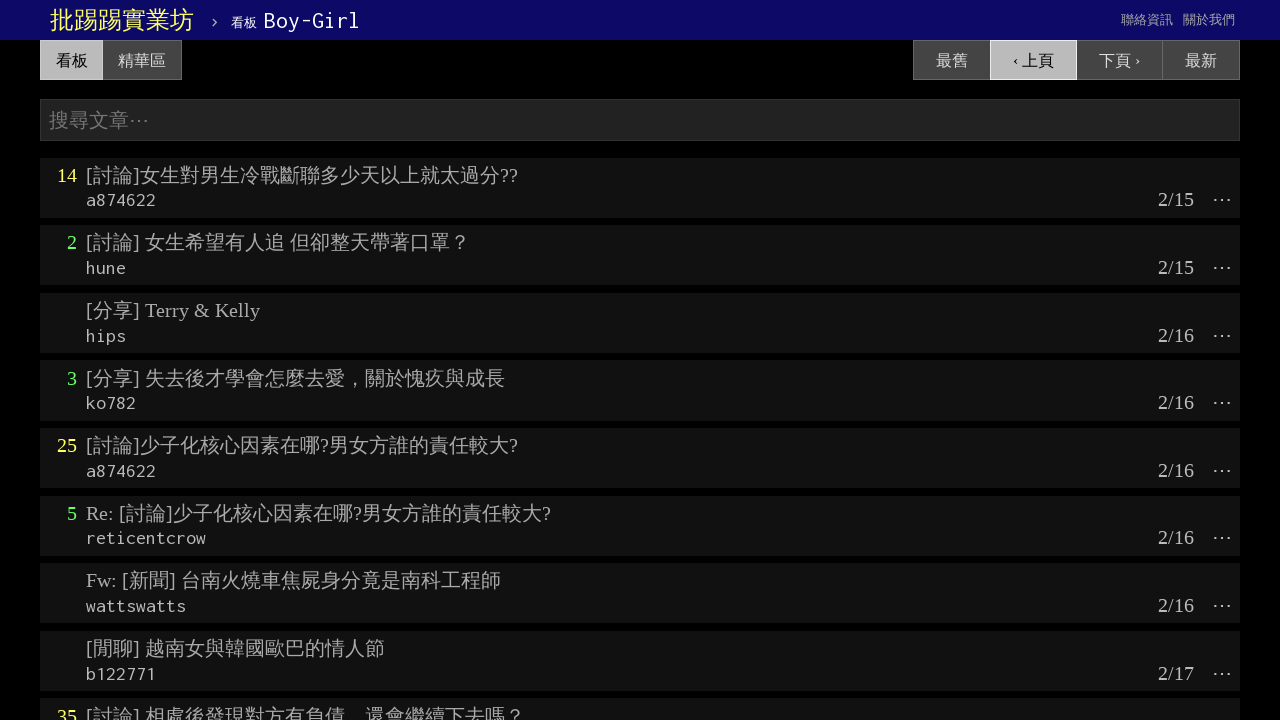

Page loaded after clicking previous (iteration 3)
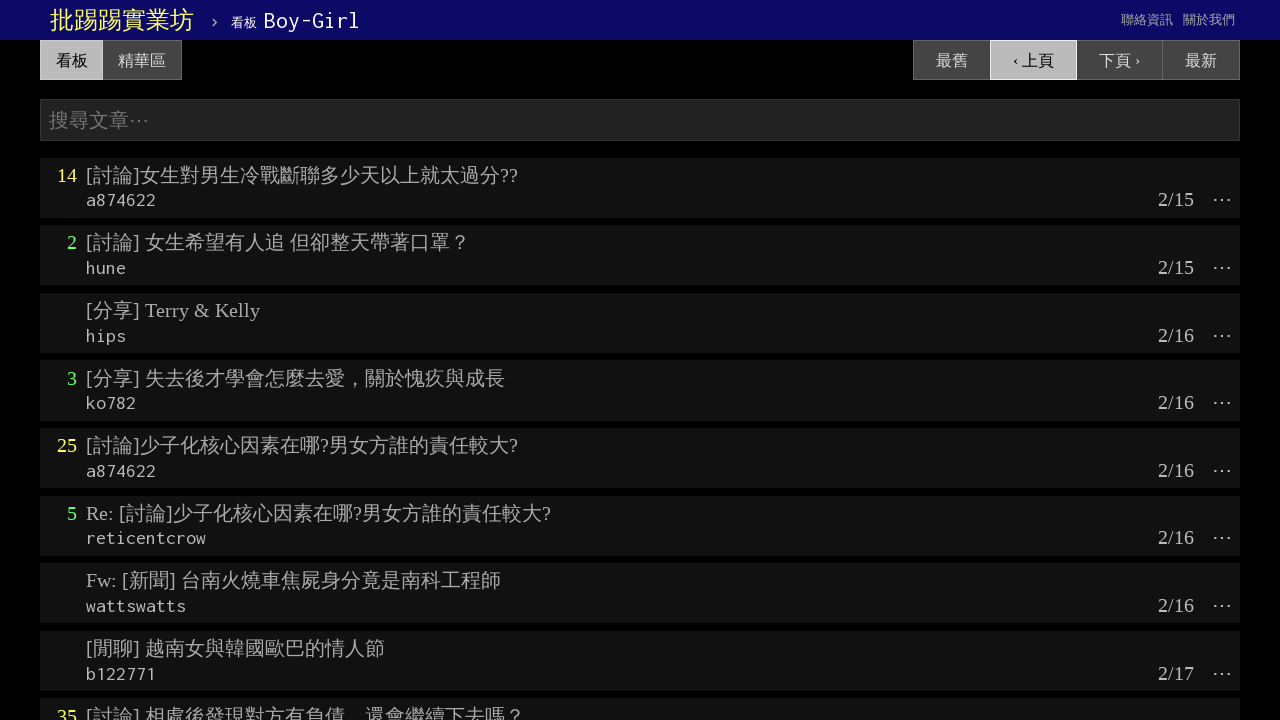

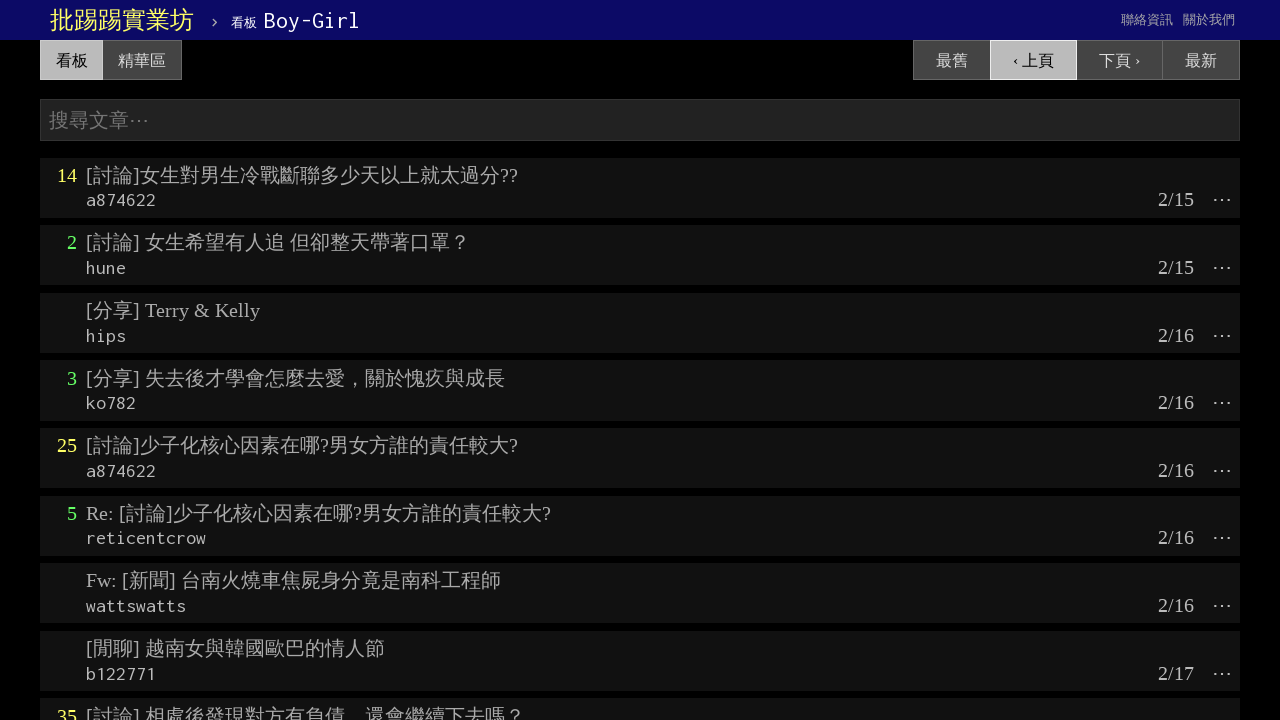